Tests the input form functionality by filling number, text, password, and date fields, then clicking display to verify the outputs match the inputs

Starting URL: https://practice.expandtesting.com/inputs

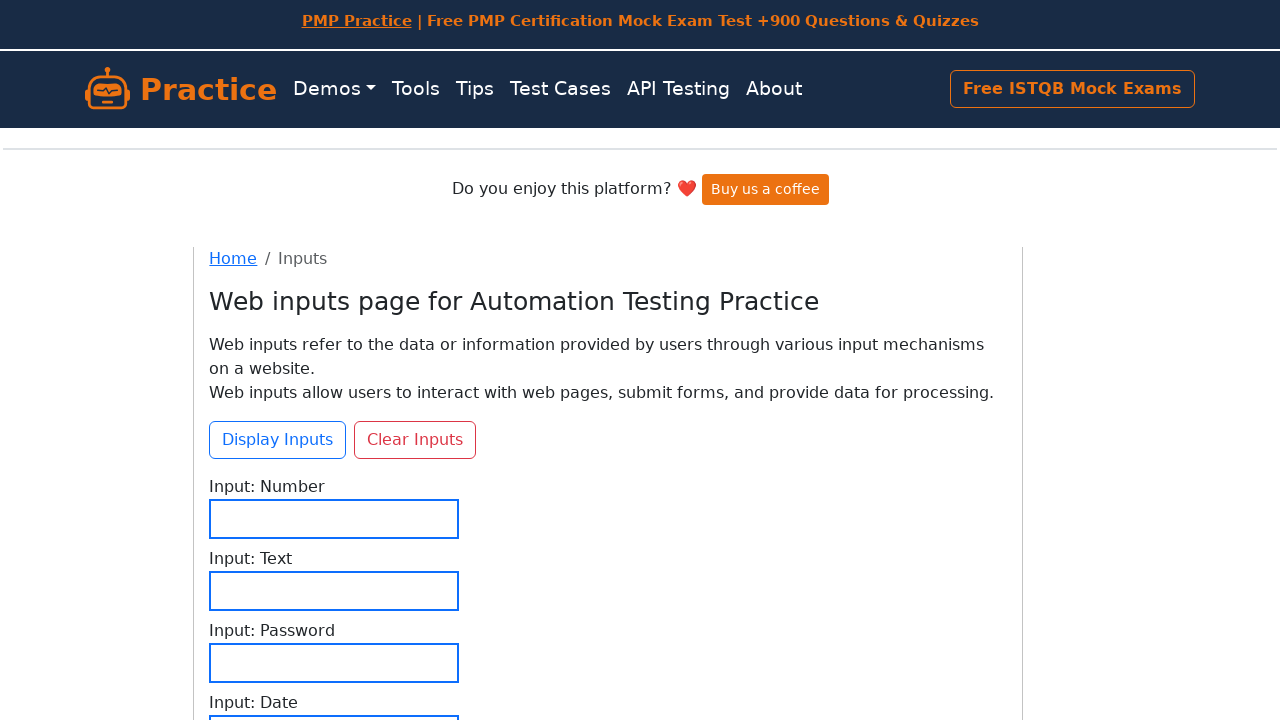

Filled number input field with '98765' on #input-number
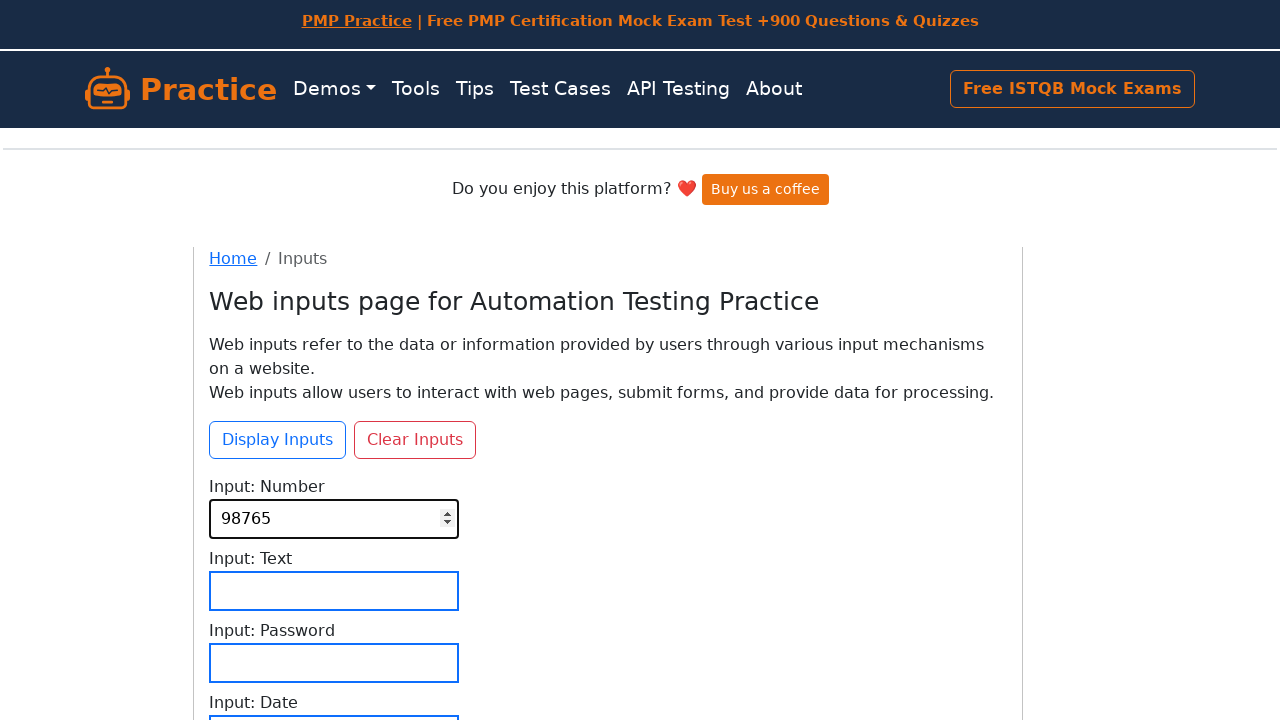

Filled text input field with 'Hello World Test' on #input-text
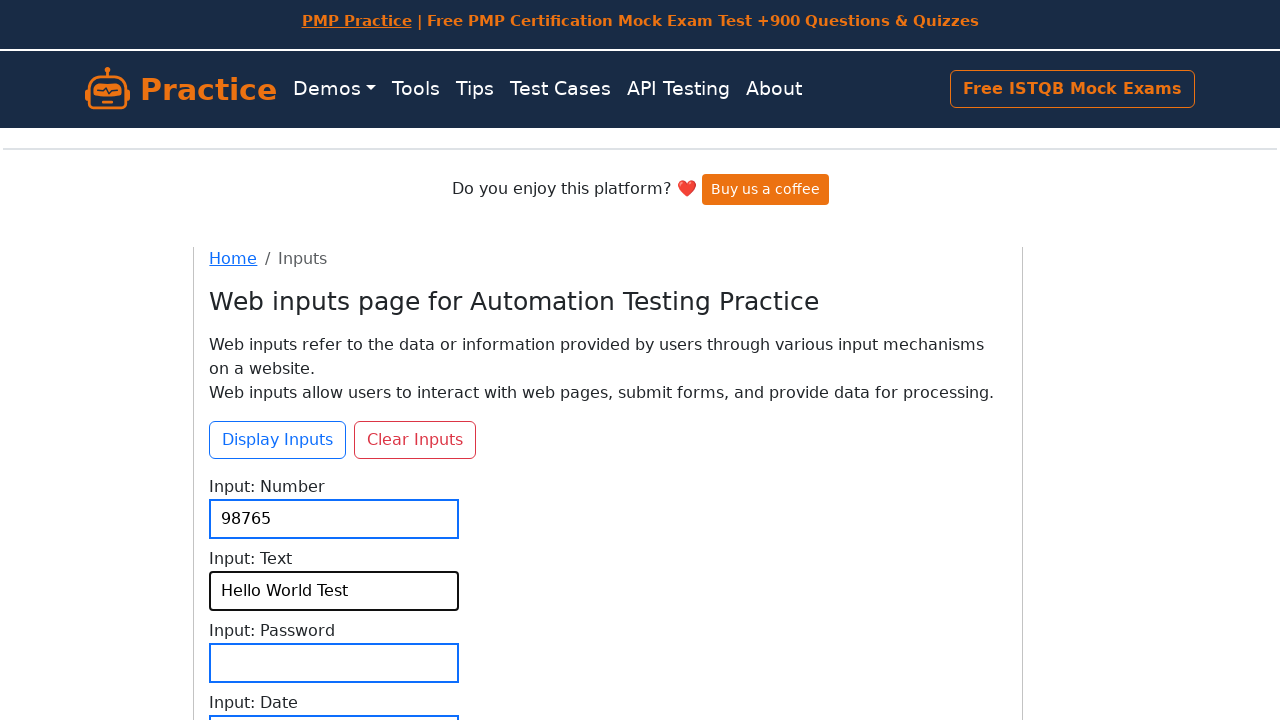

Filled password input field with 'securePass456' on #input-password
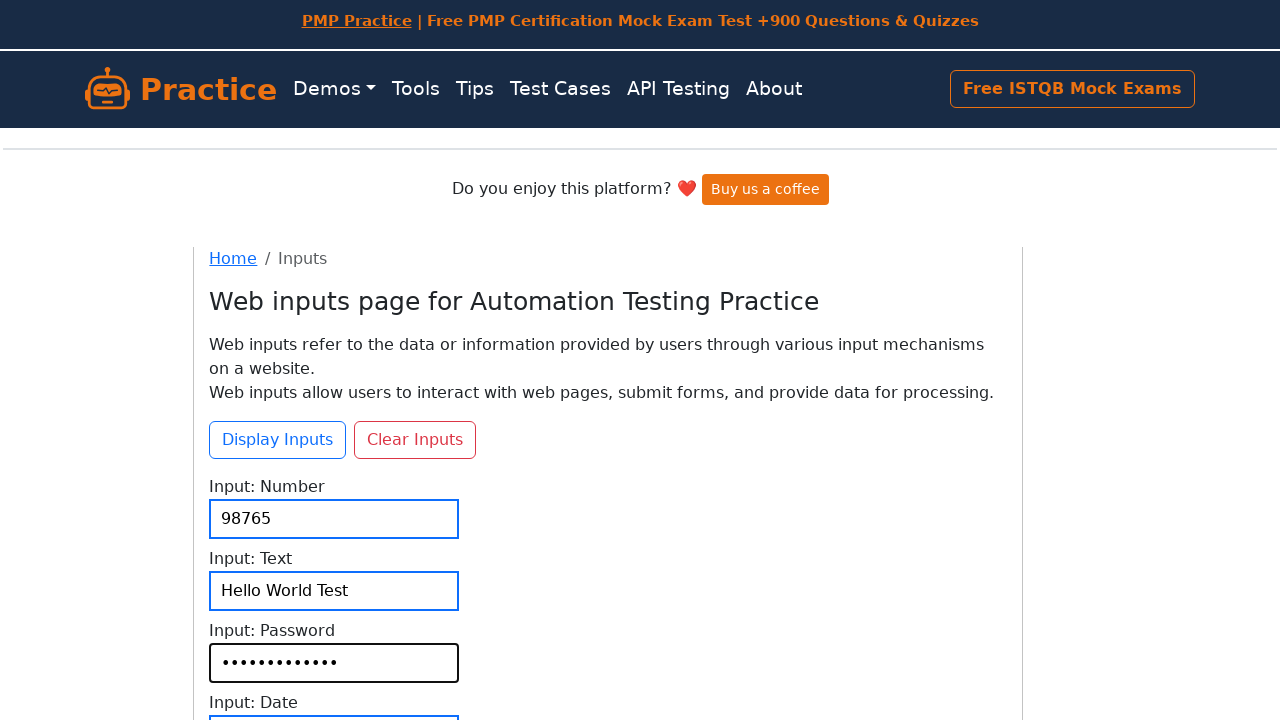

Filled date input field with '2024-03-15' on #input-date
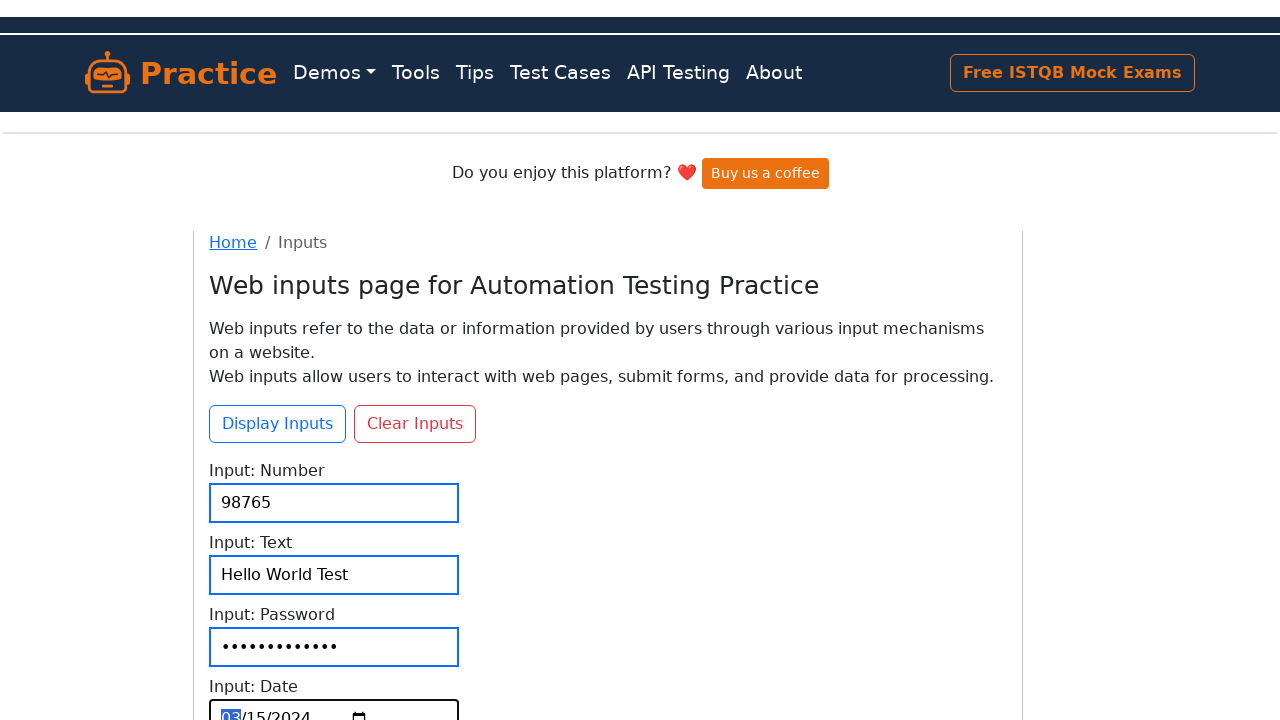

Clicked display button to show form outputs at (278, 270) on #btn-display-inputs
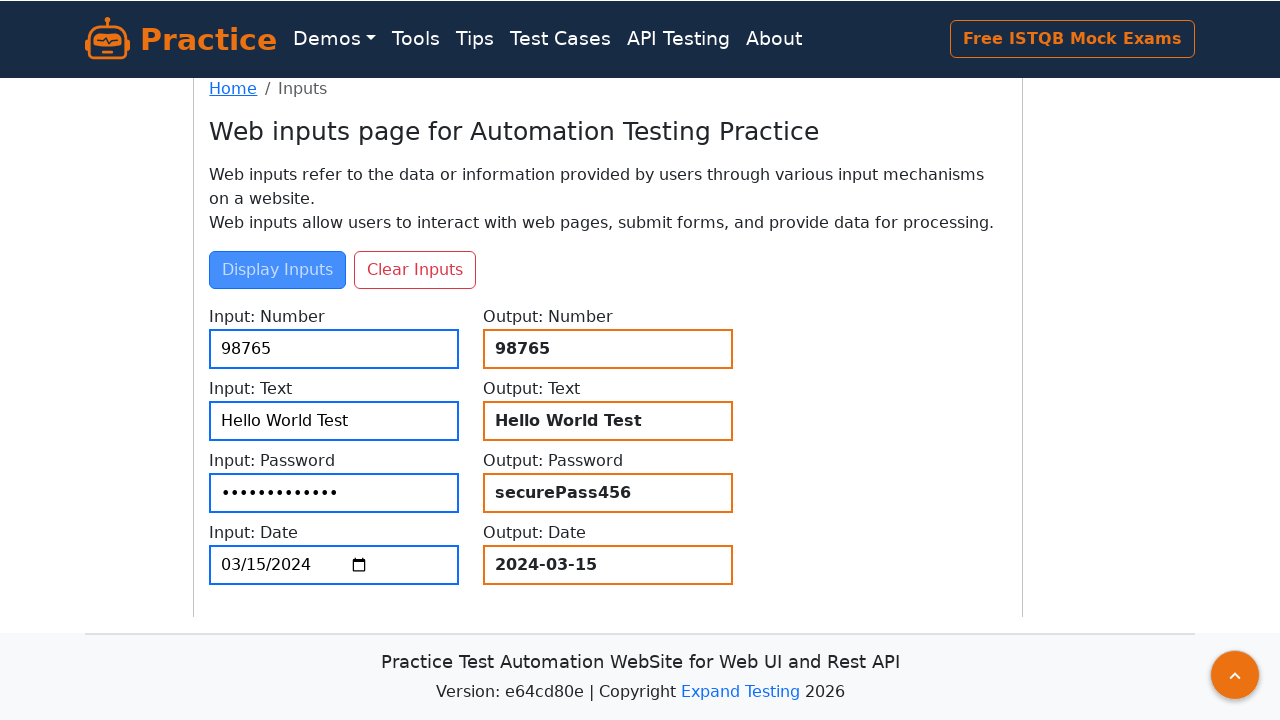

Output section loaded with number field visible
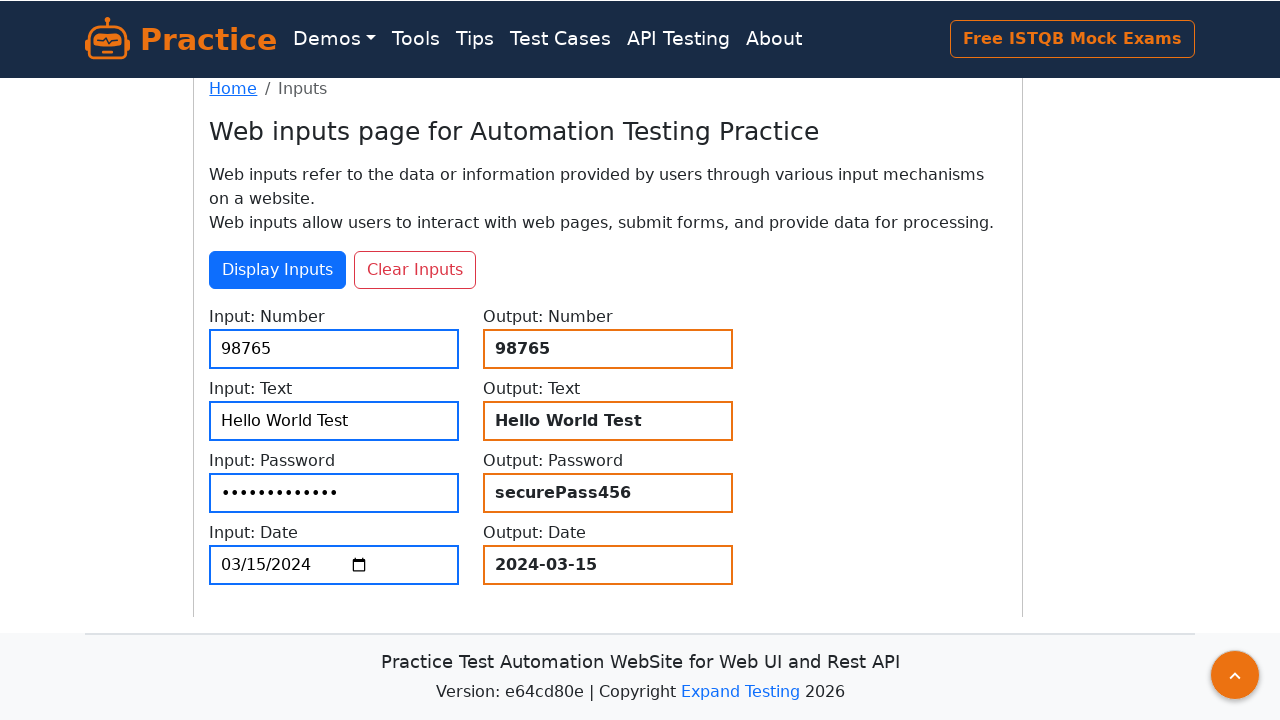

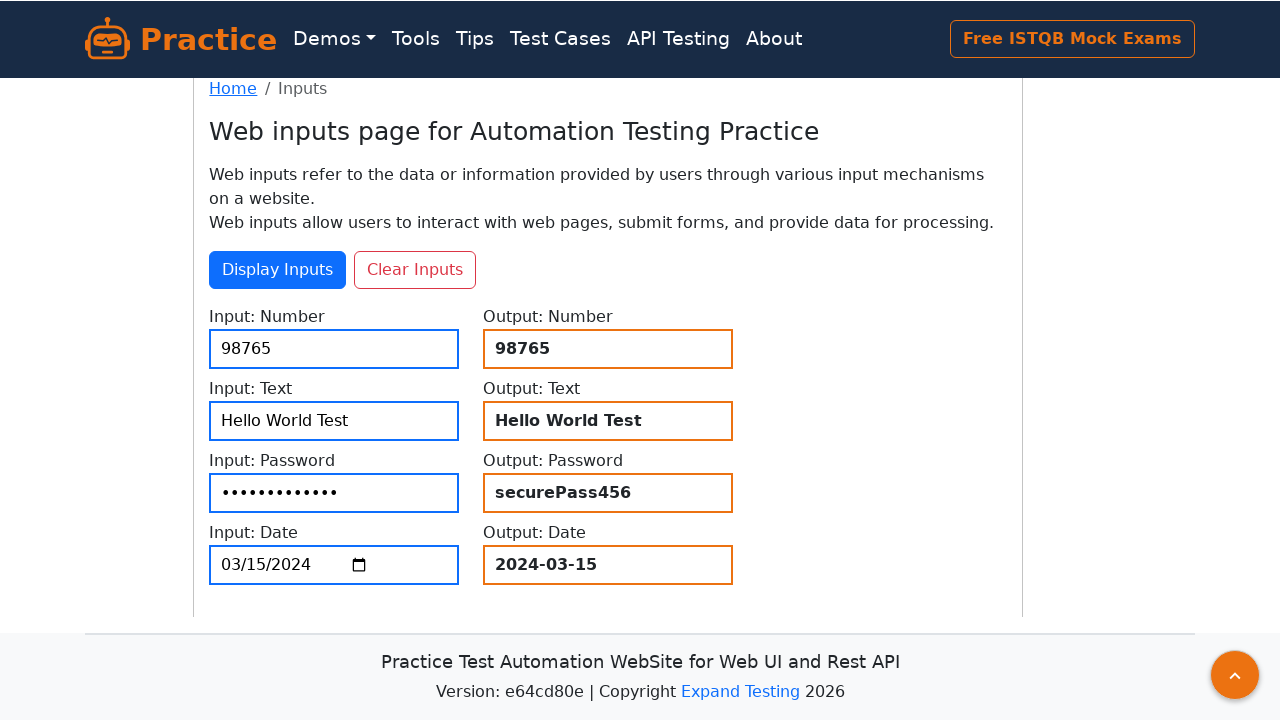